Tests browser navigation functionality by navigating between pages and using back, forward, and refresh operations

Starting URL: https://101hotels.com

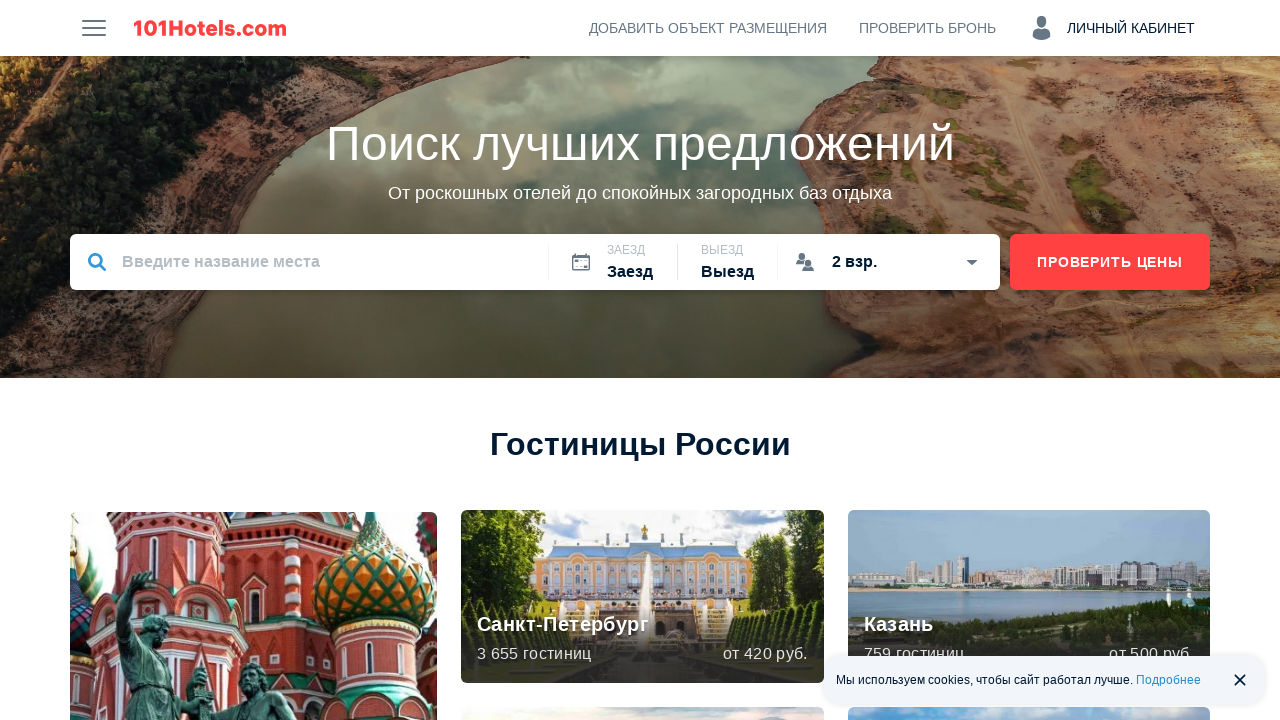

Navigated to Moscow hotels page
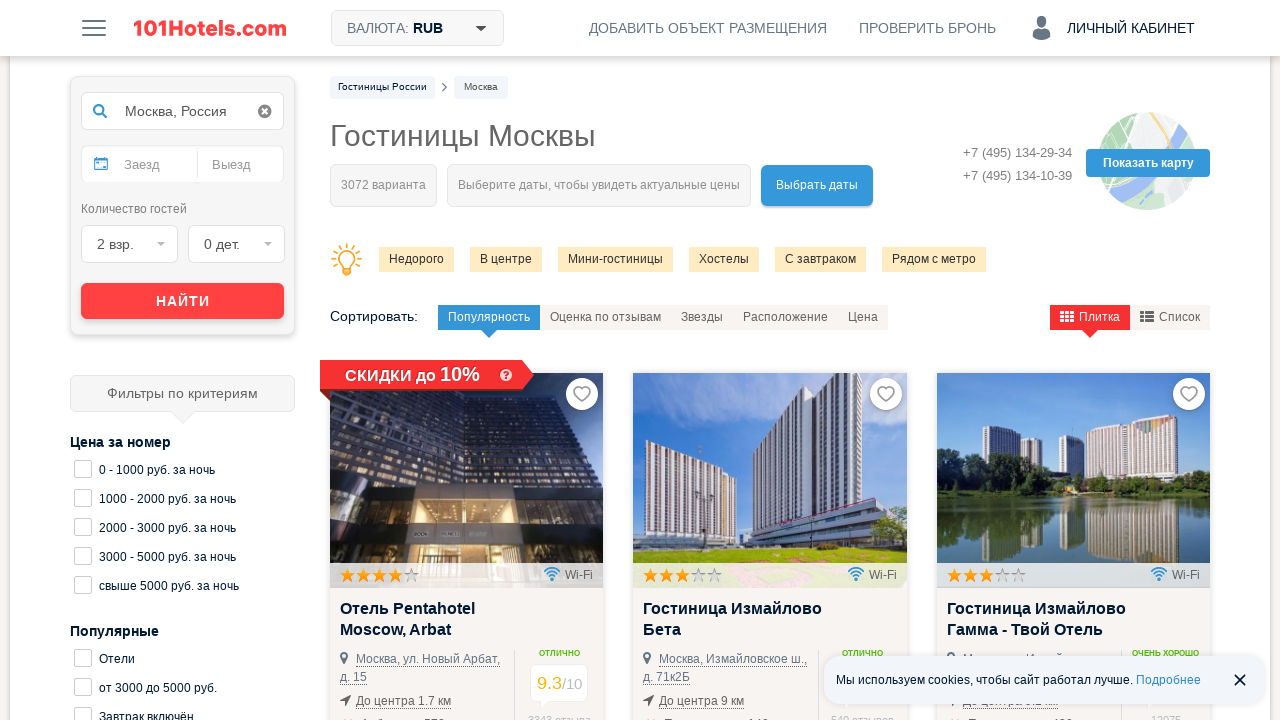

Moscow hotels page loaded completely
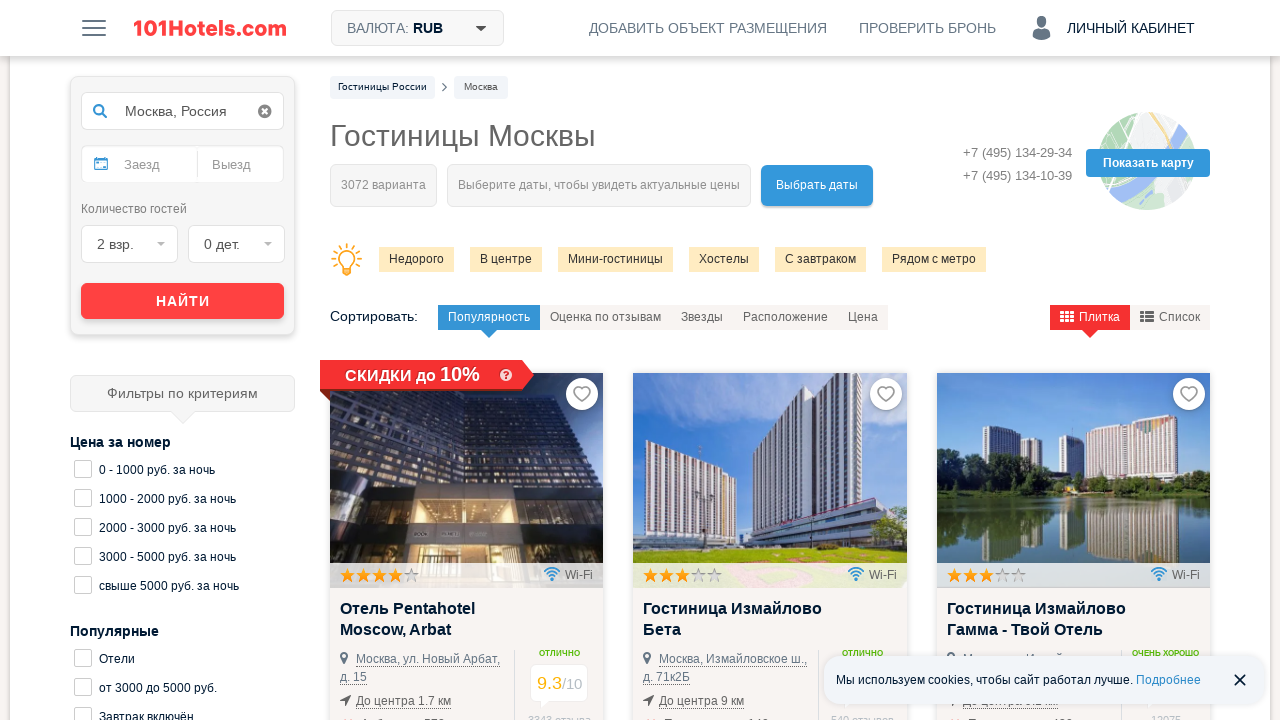

Navigated back one page in browser history
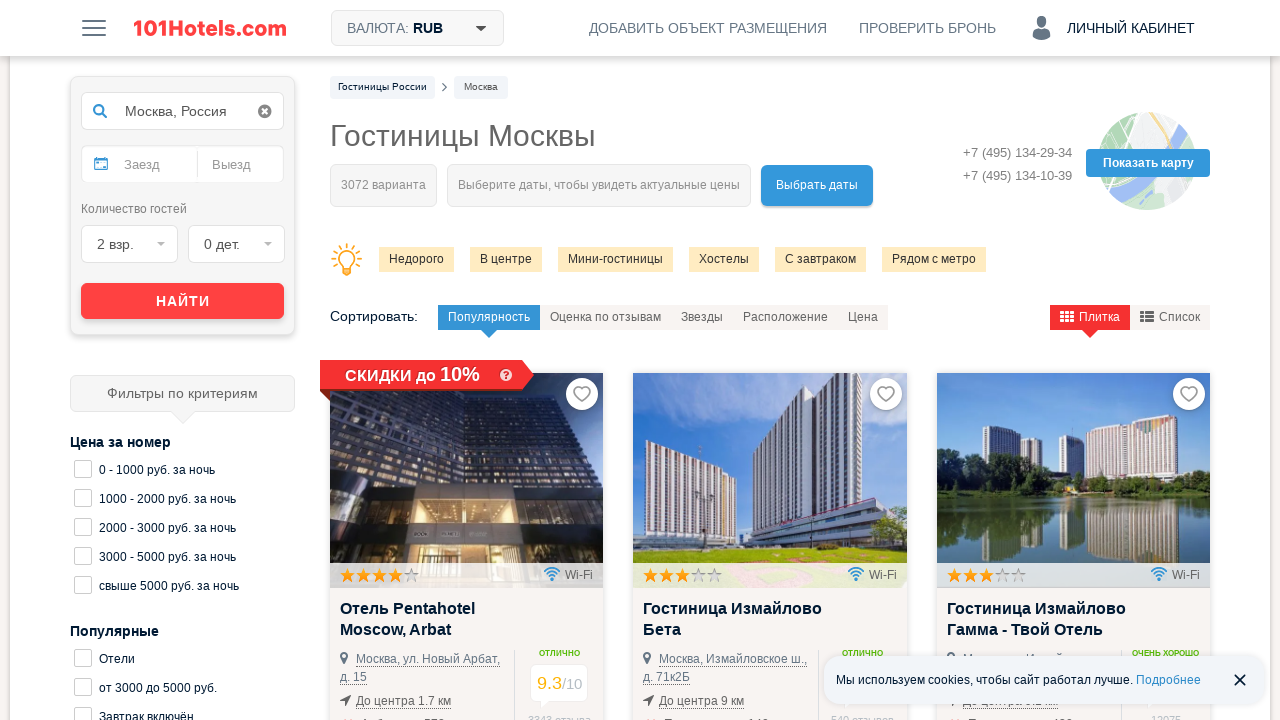

Navigated back second time to return to initial page
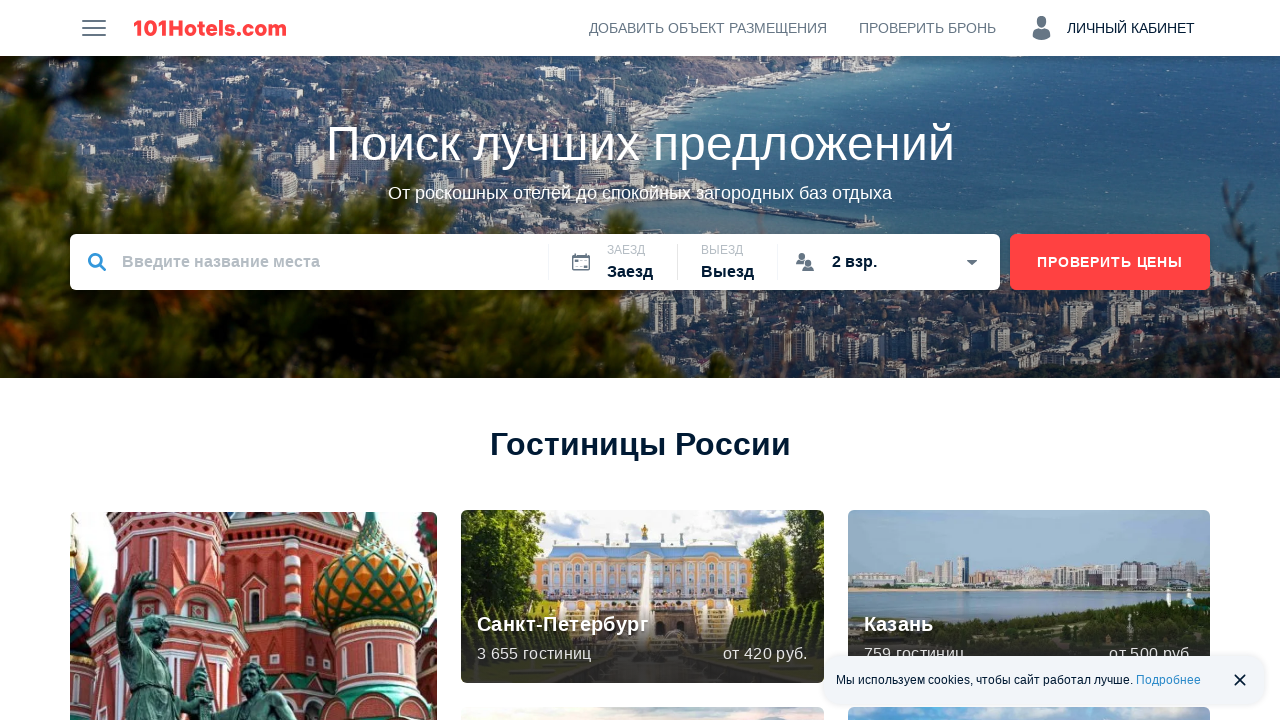

Initial page loaded after navigating back twice
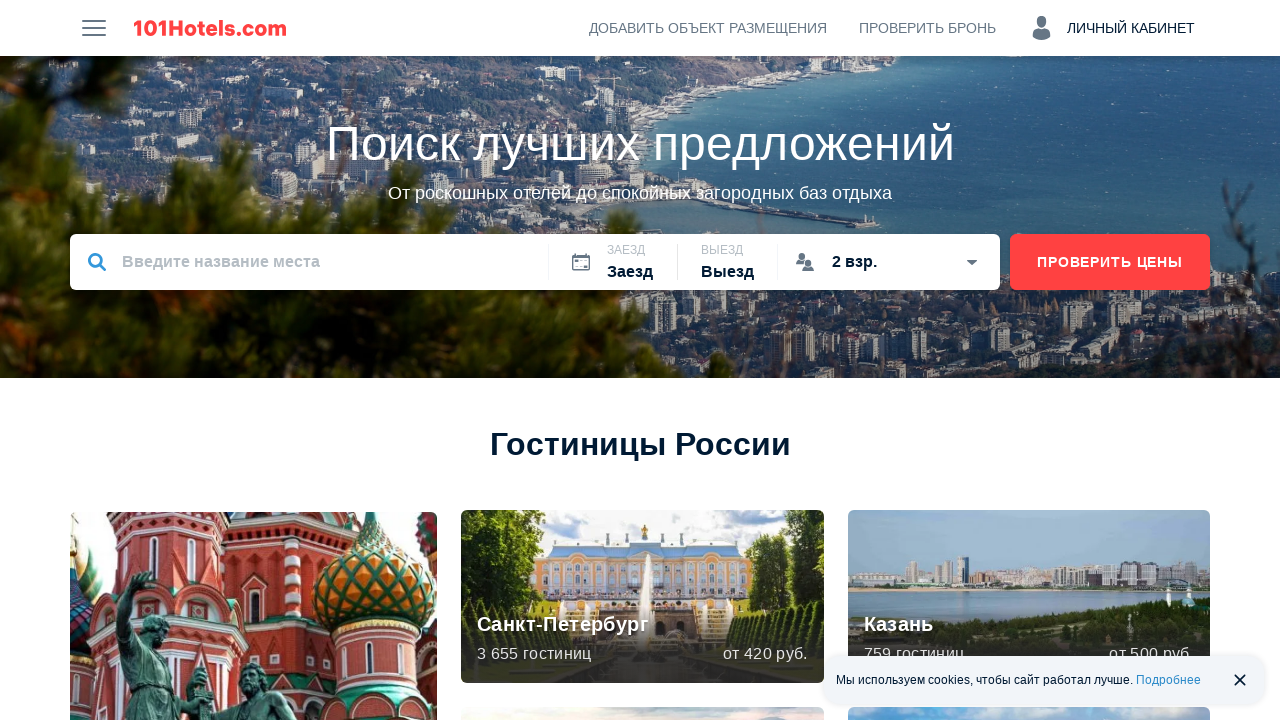

Refreshed current page
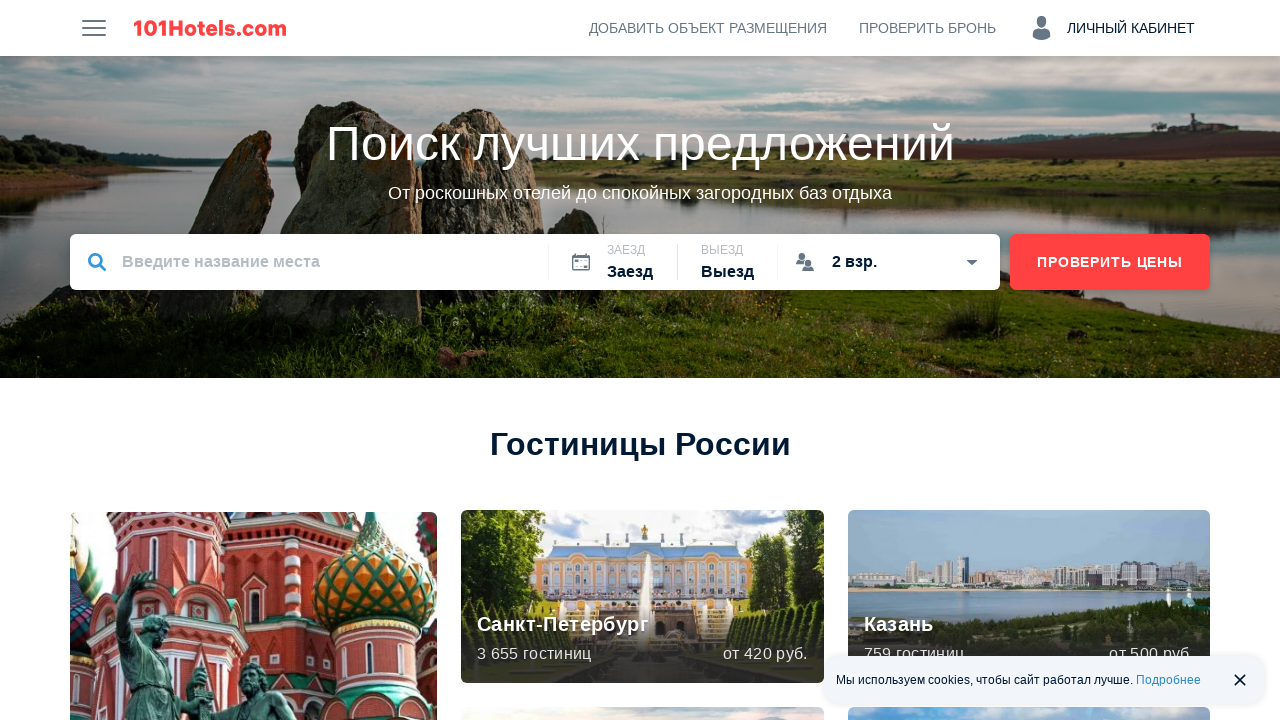

Page refresh completed and fully loaded
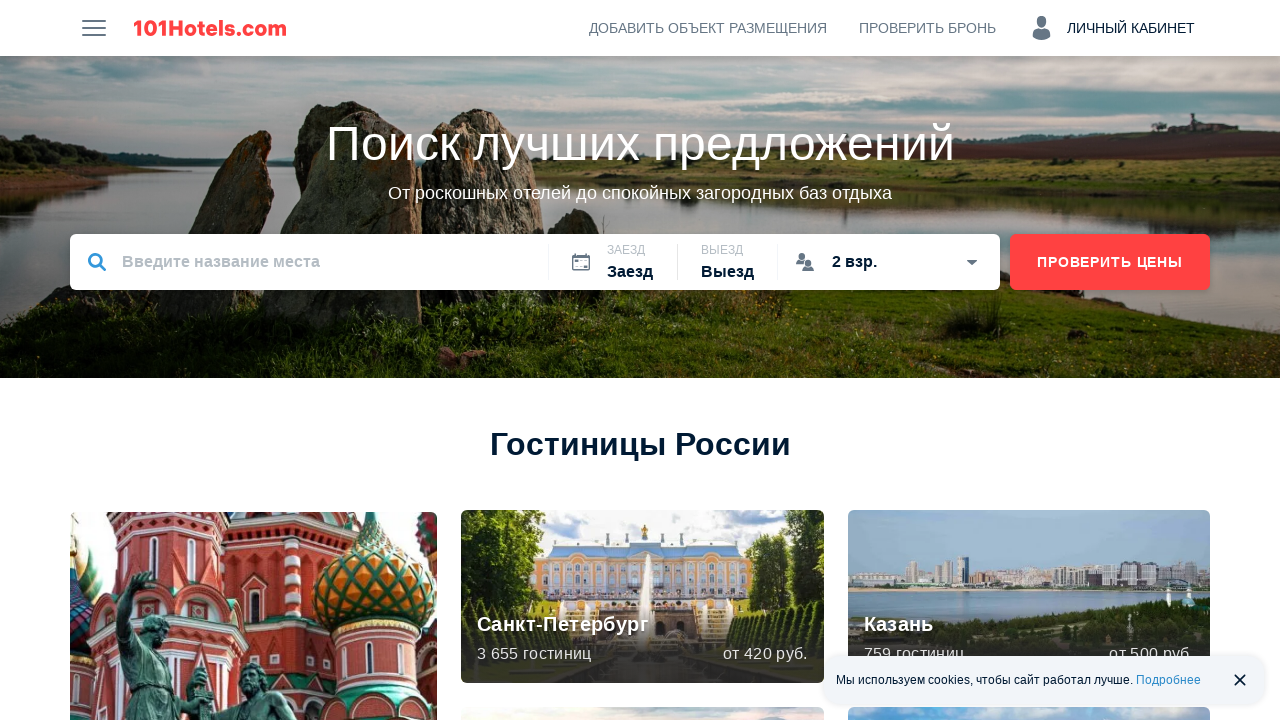

Navigated forward in browser history
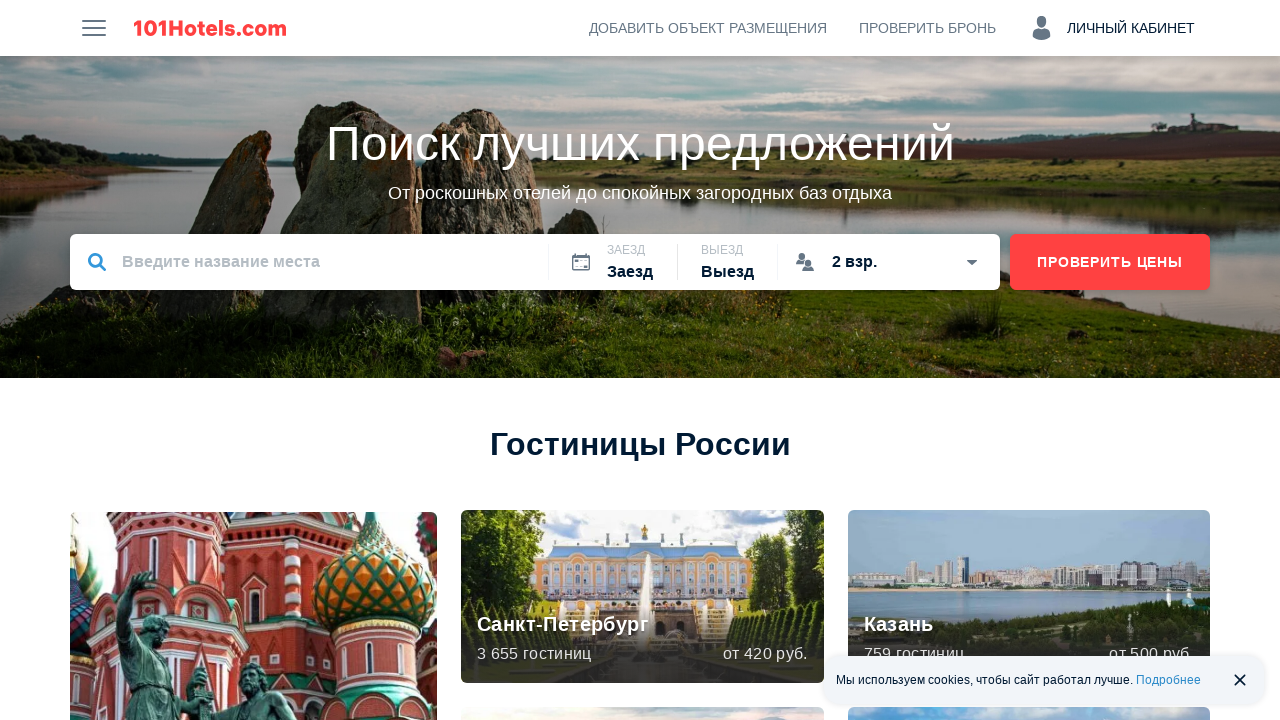

Forward navigation completed and page fully loaded
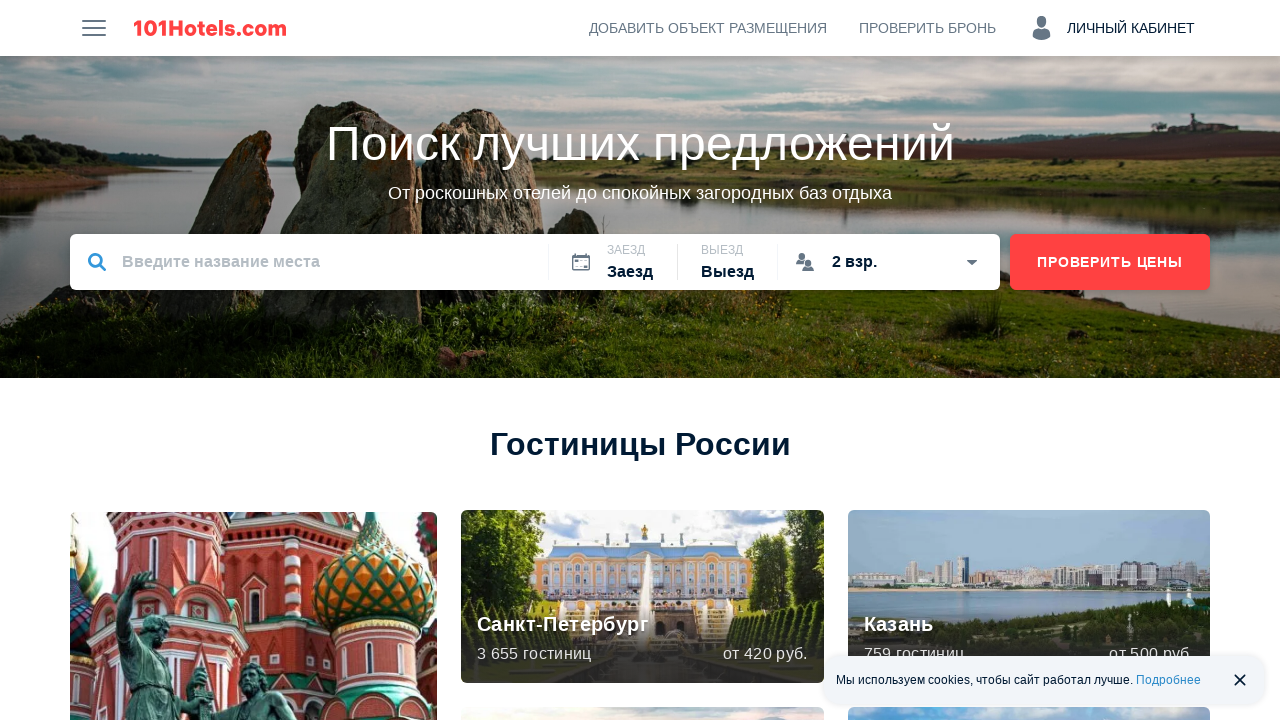

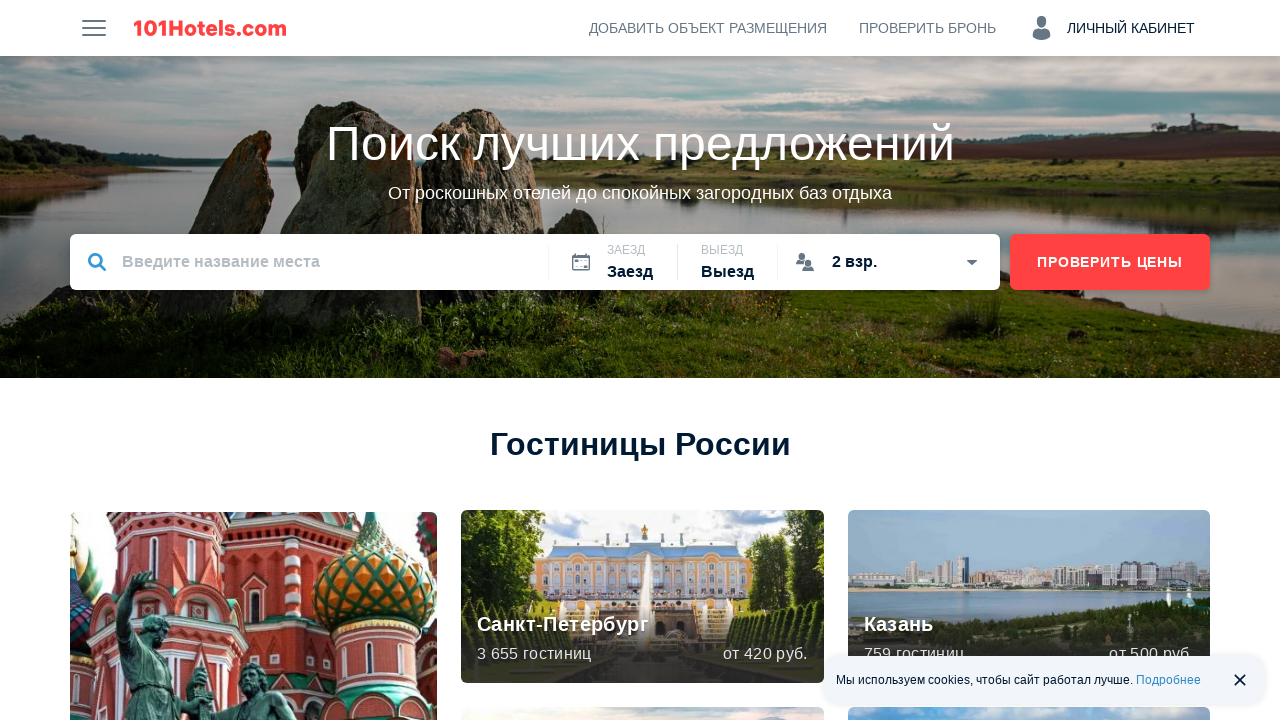